Tests form fields using CSS selectors to fill first name, about textarea, and state dropdown.

Starting URL: https://app.cloudqa.io/home/AutomationPracticeForm

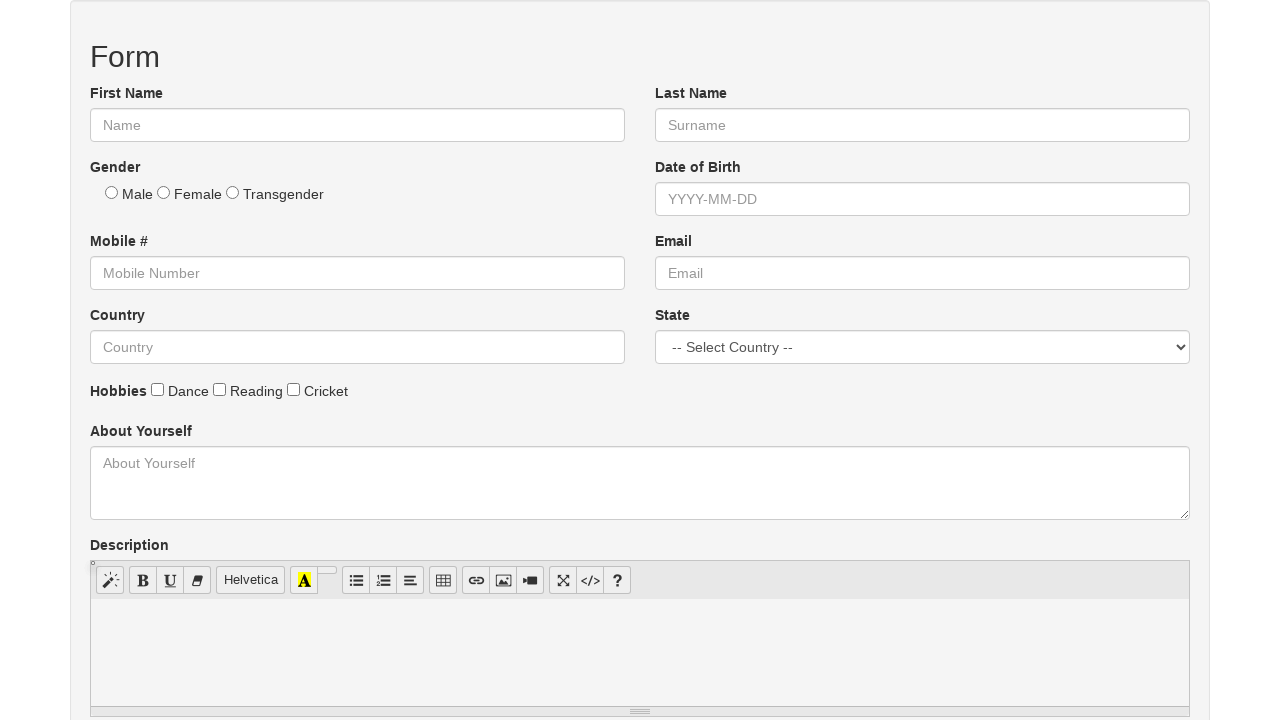

Filled first name field with 'Rohit' on input[name='First Name']
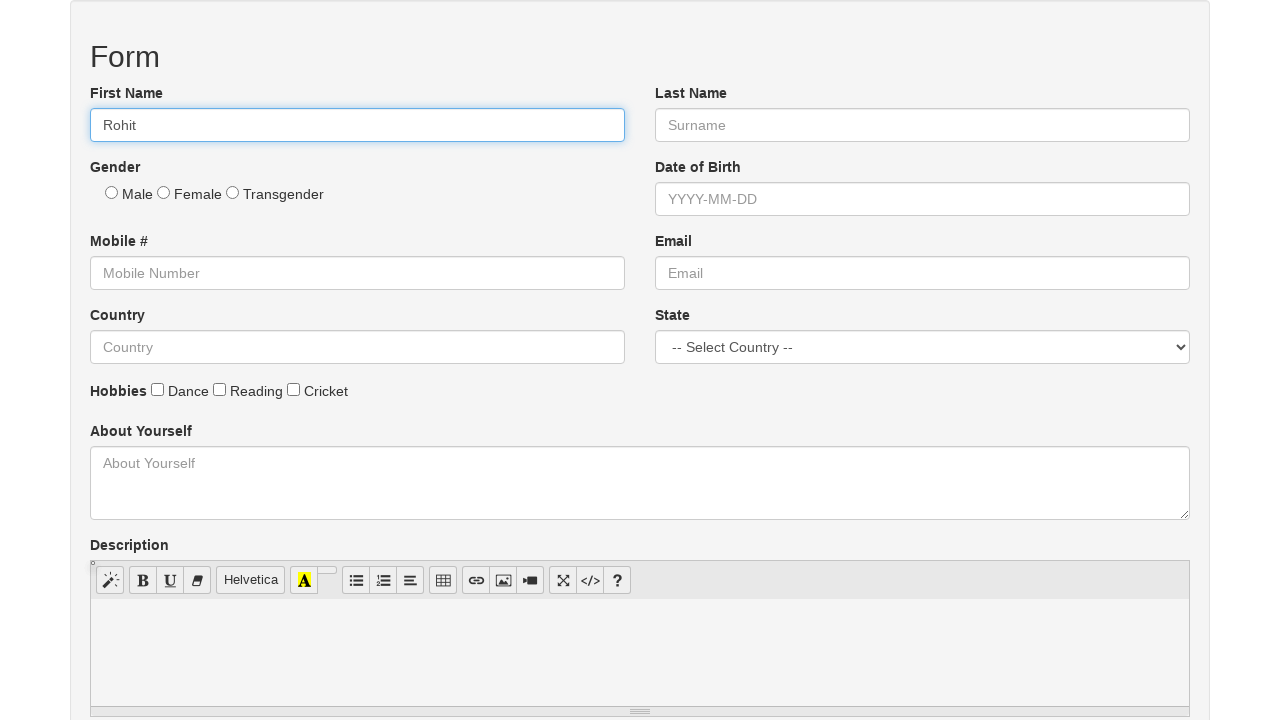

Filled about textarea with 'Sunny' on textarea[name='About']
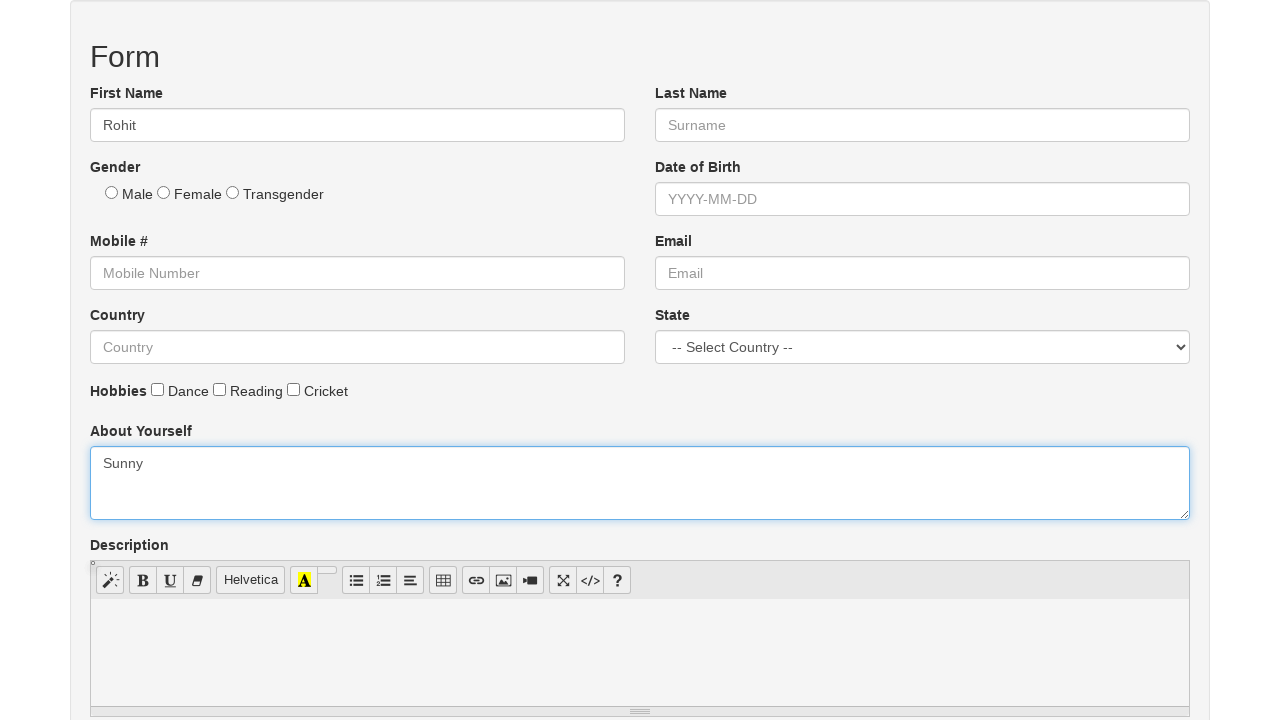

Selected 'India' from state dropdown on select[name='State']
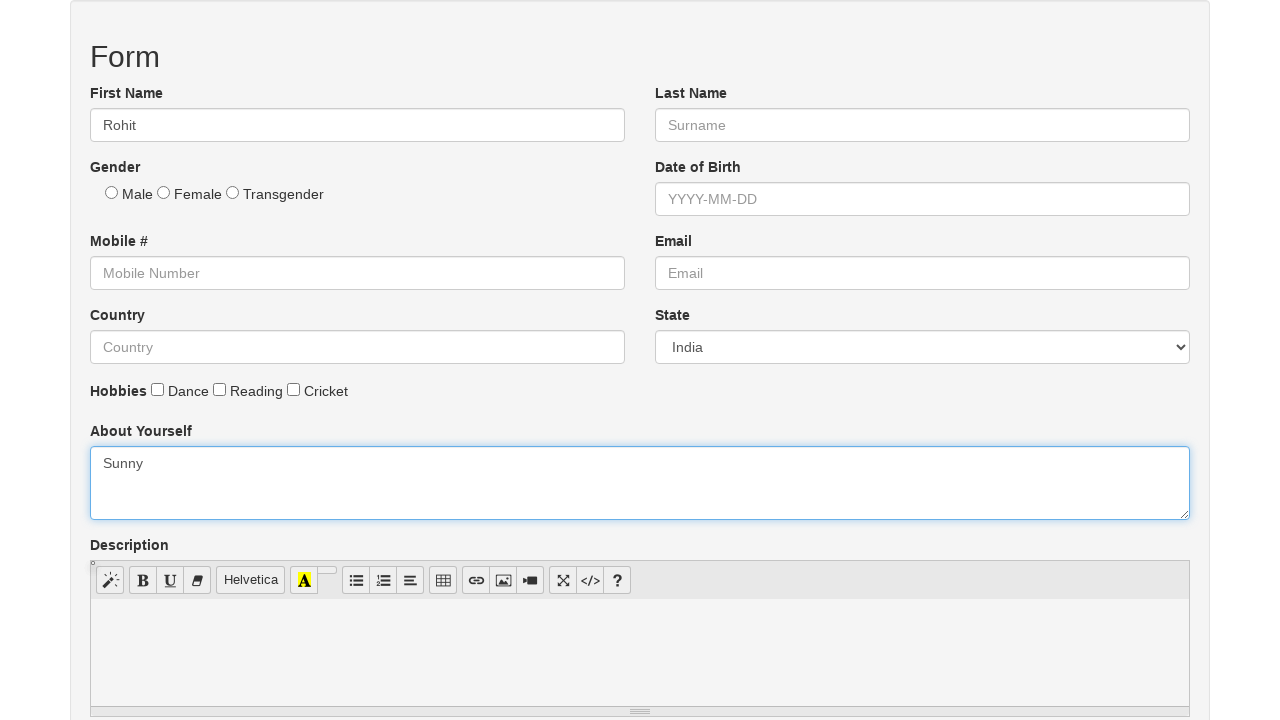

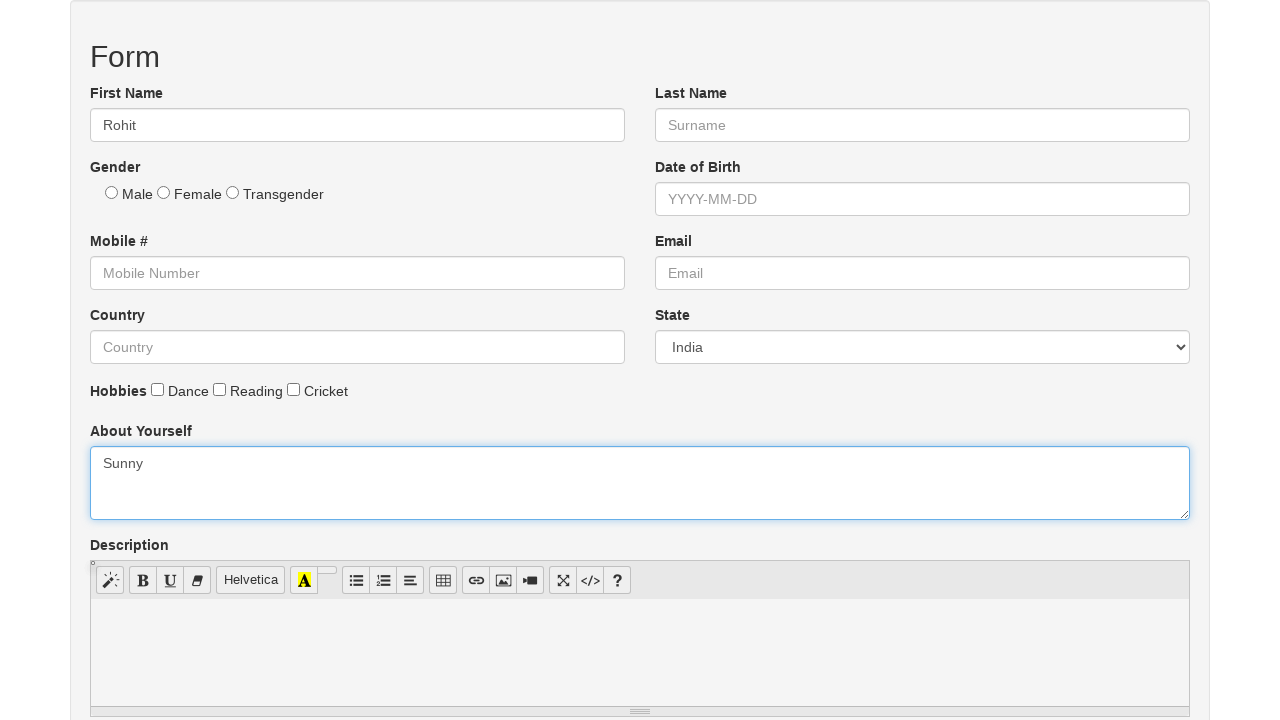